Tests Grid sortable by dragging items to the bottom-right position

Starting URL: https://demoqa.com/interaction

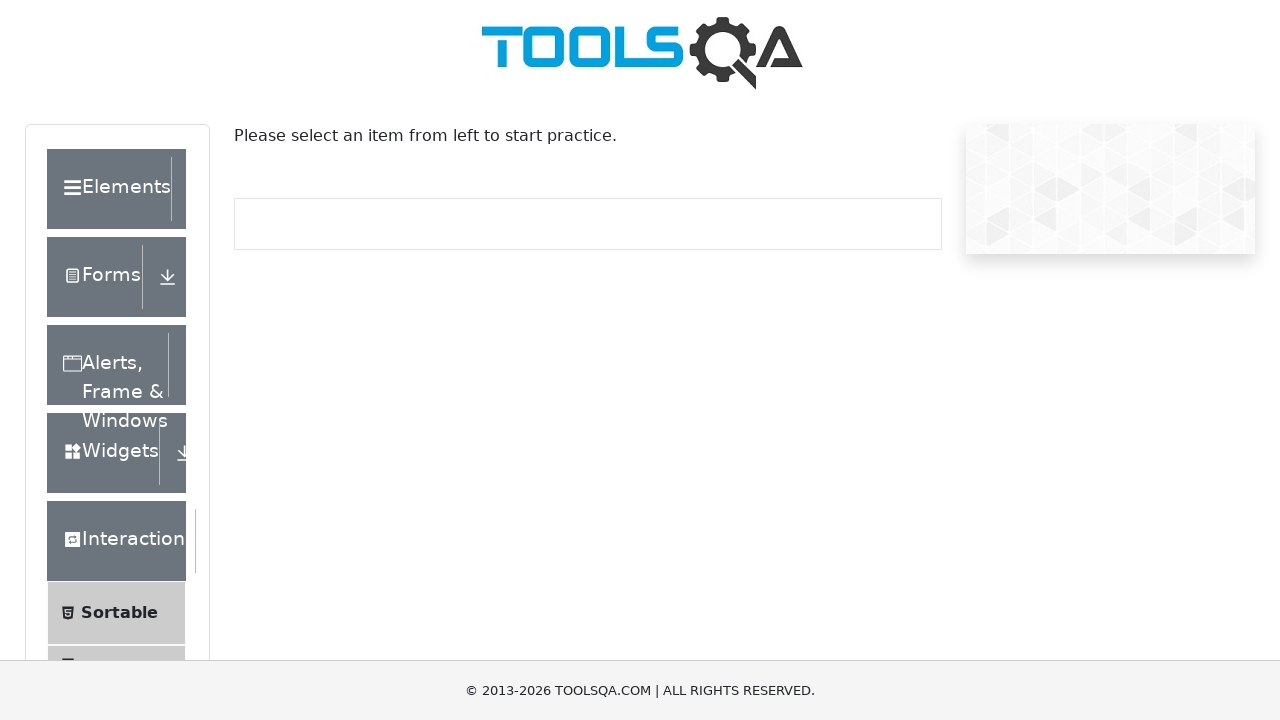

Clicked on Sortable link at (119, 613) on text=Sortable
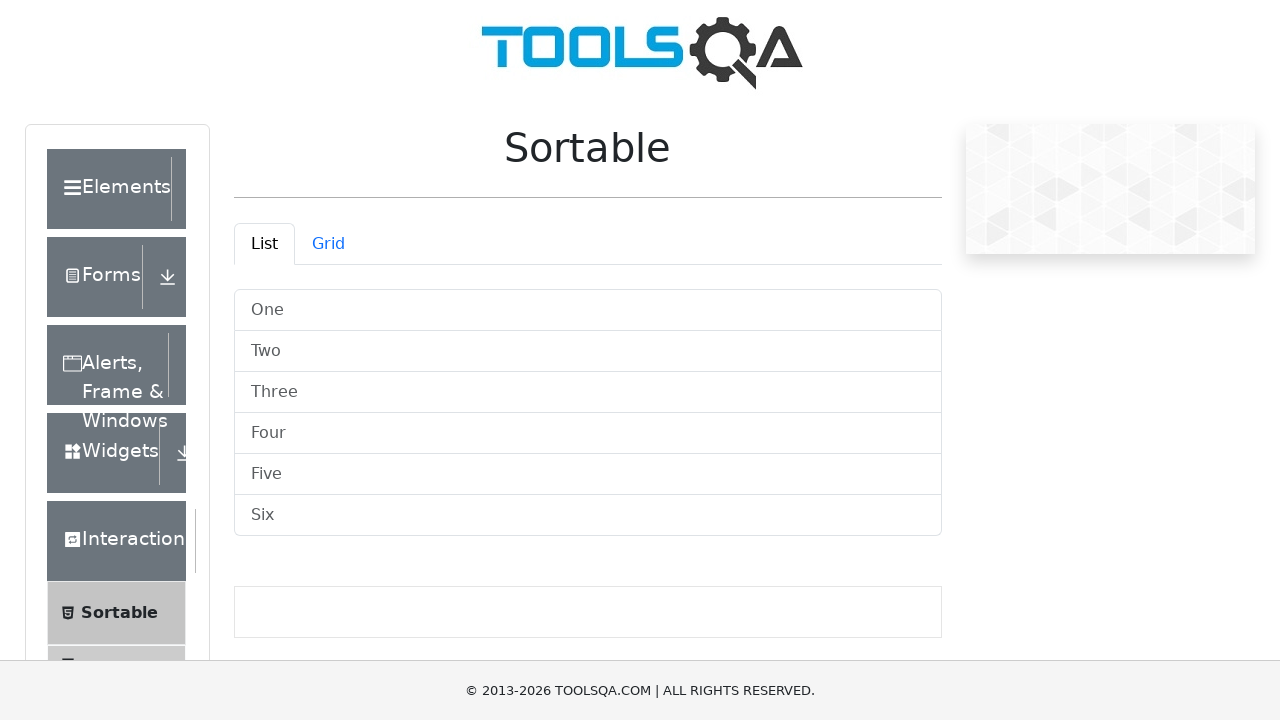

Clicked on Grid tab at (328, 244) on #demo-tab-grid
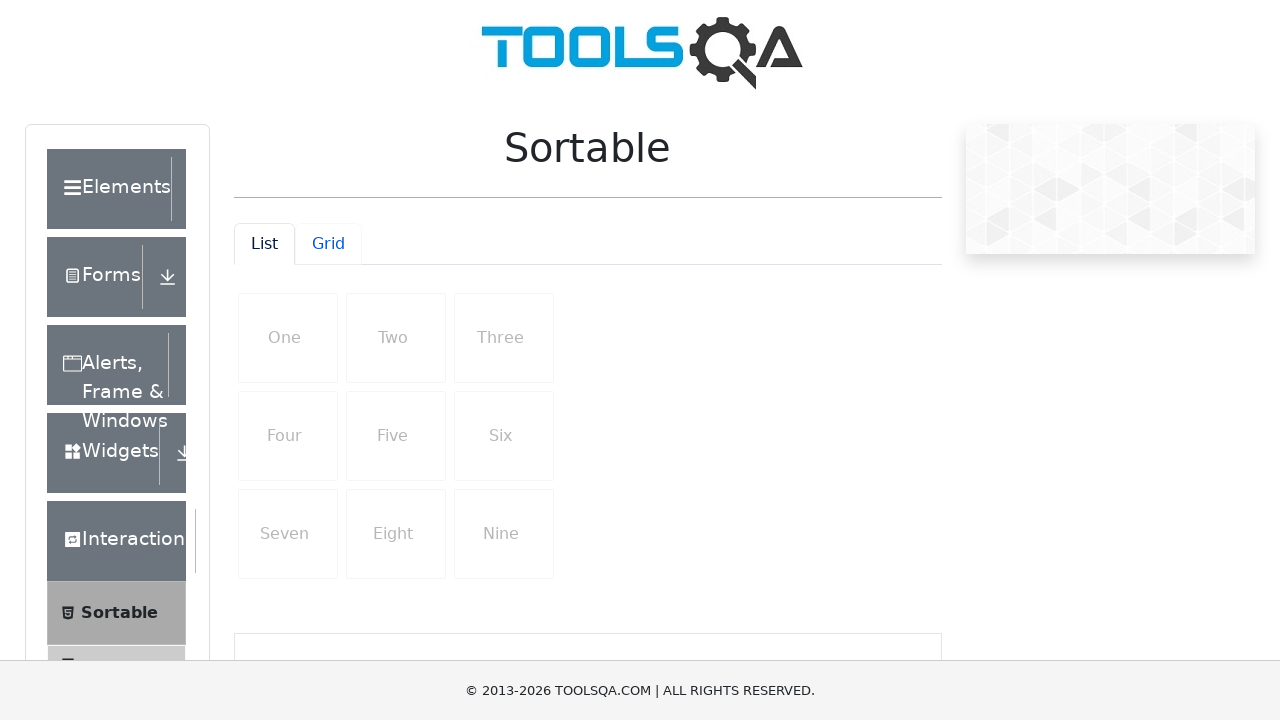

Grid items loaded
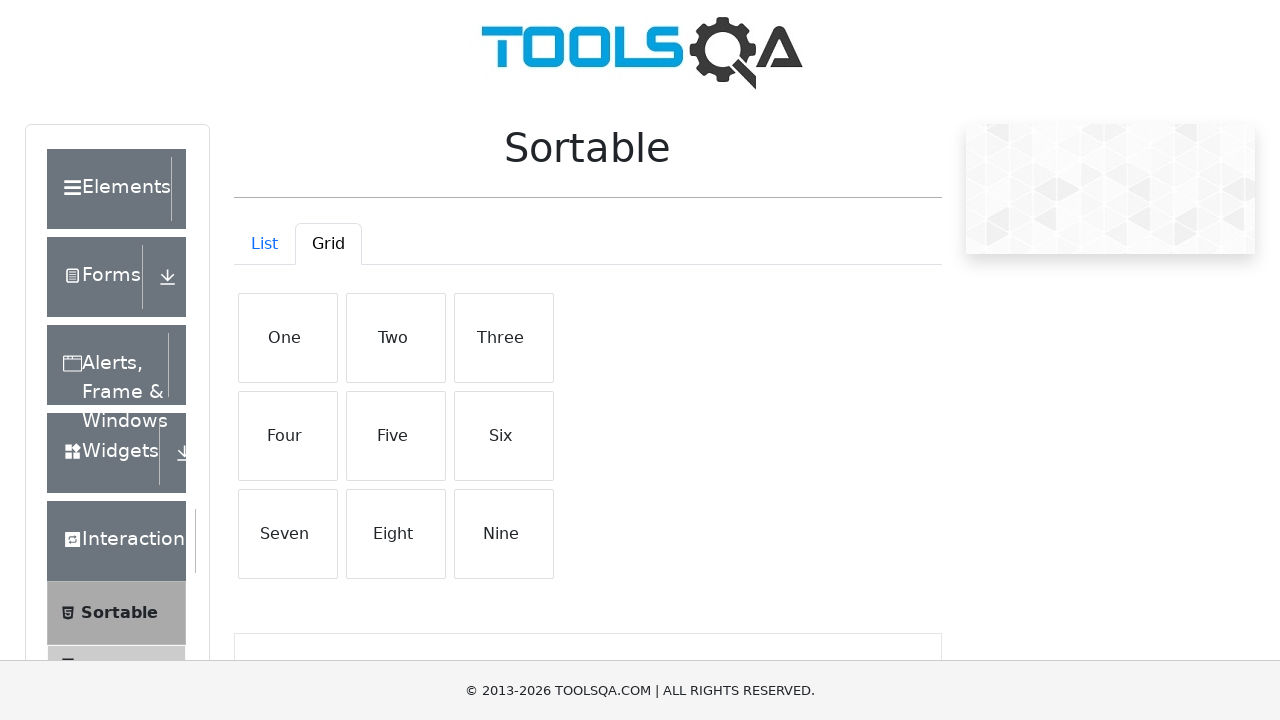

Dragged item from position 6 to position 8 (iteration 1/9) at (504, 534)
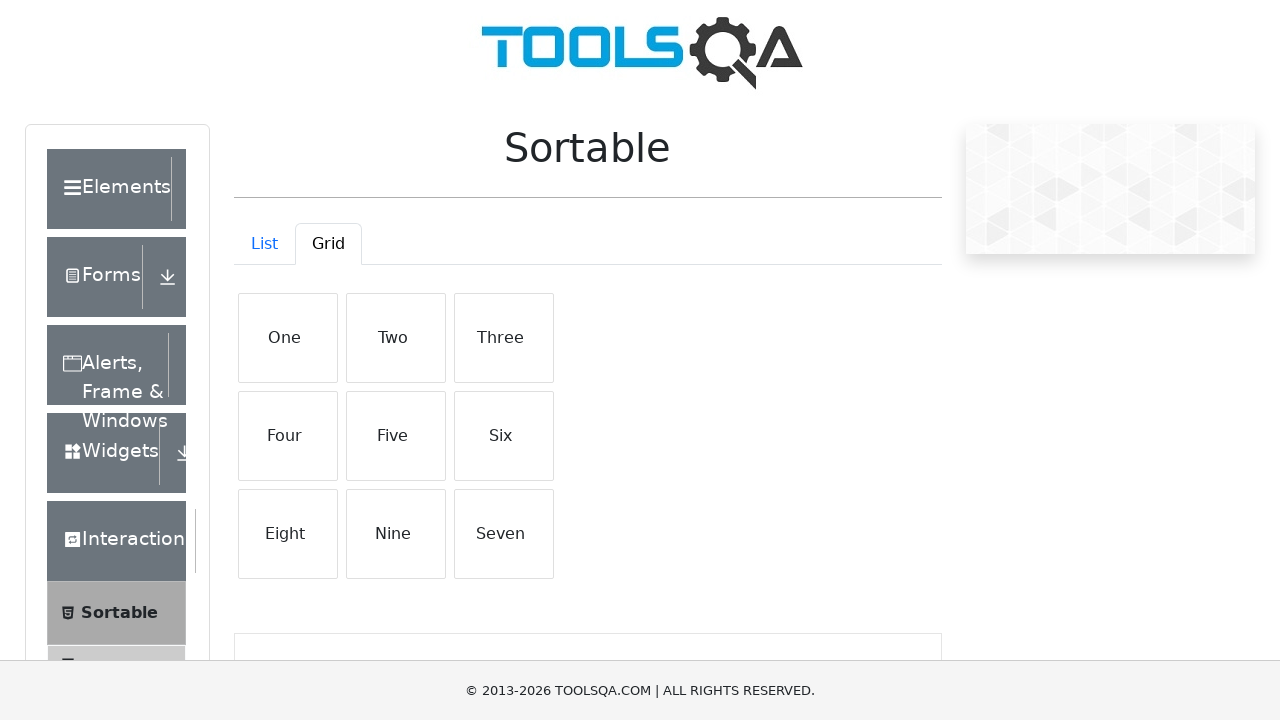

Waited 500ms for drag operation to complete
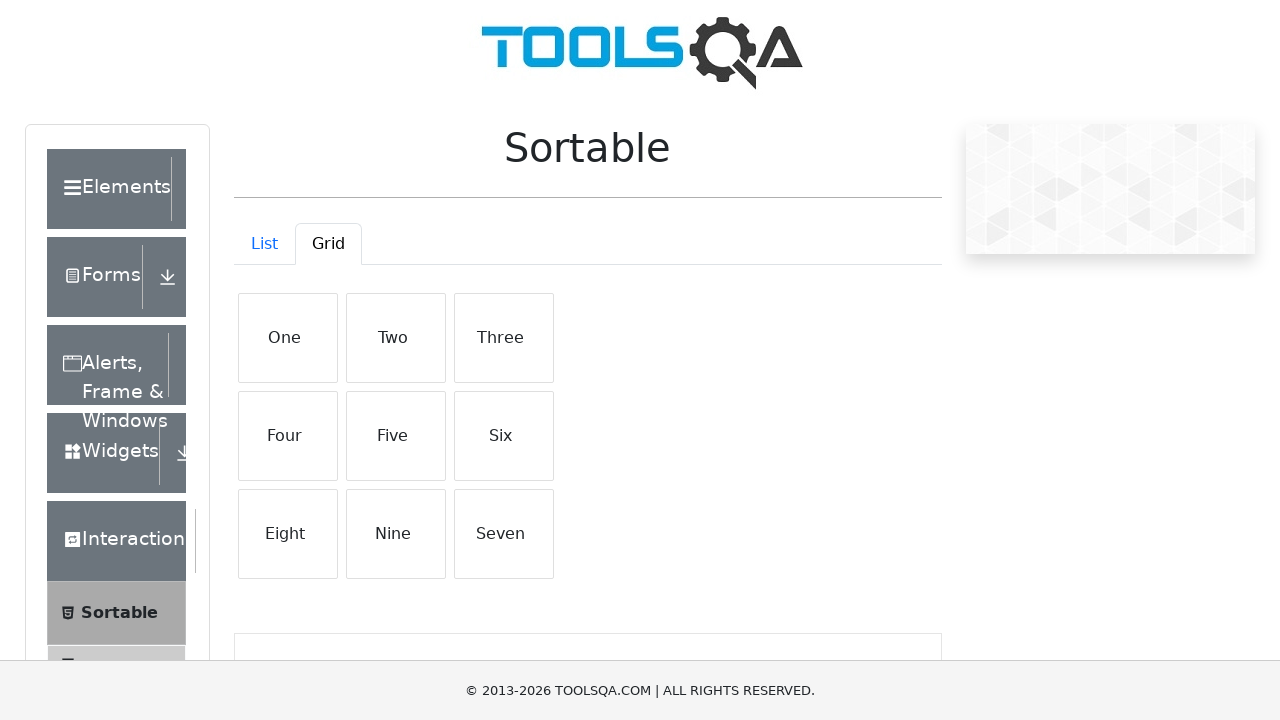

Dragged item from position 6 to position 8 (iteration 2/9) at (504, 534)
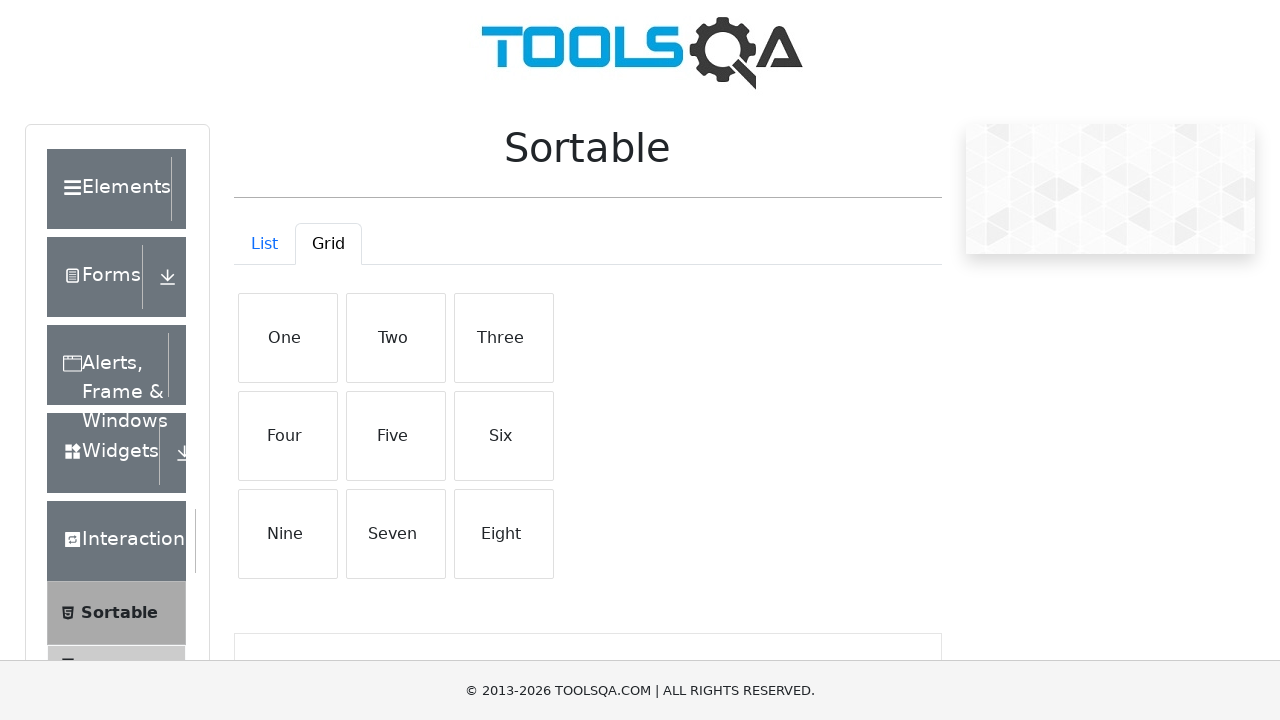

Waited 500ms for drag operation to complete
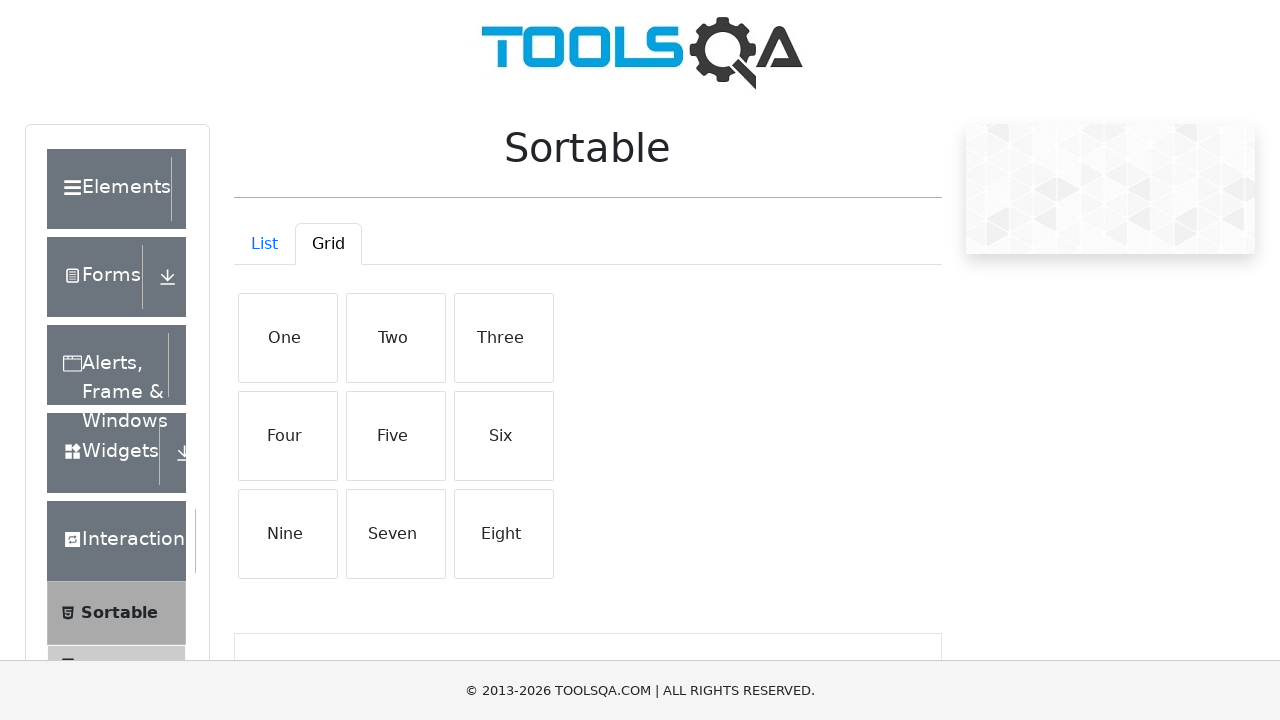

Dragged item from position 6 to position 8 (iteration 3/9) at (504, 534)
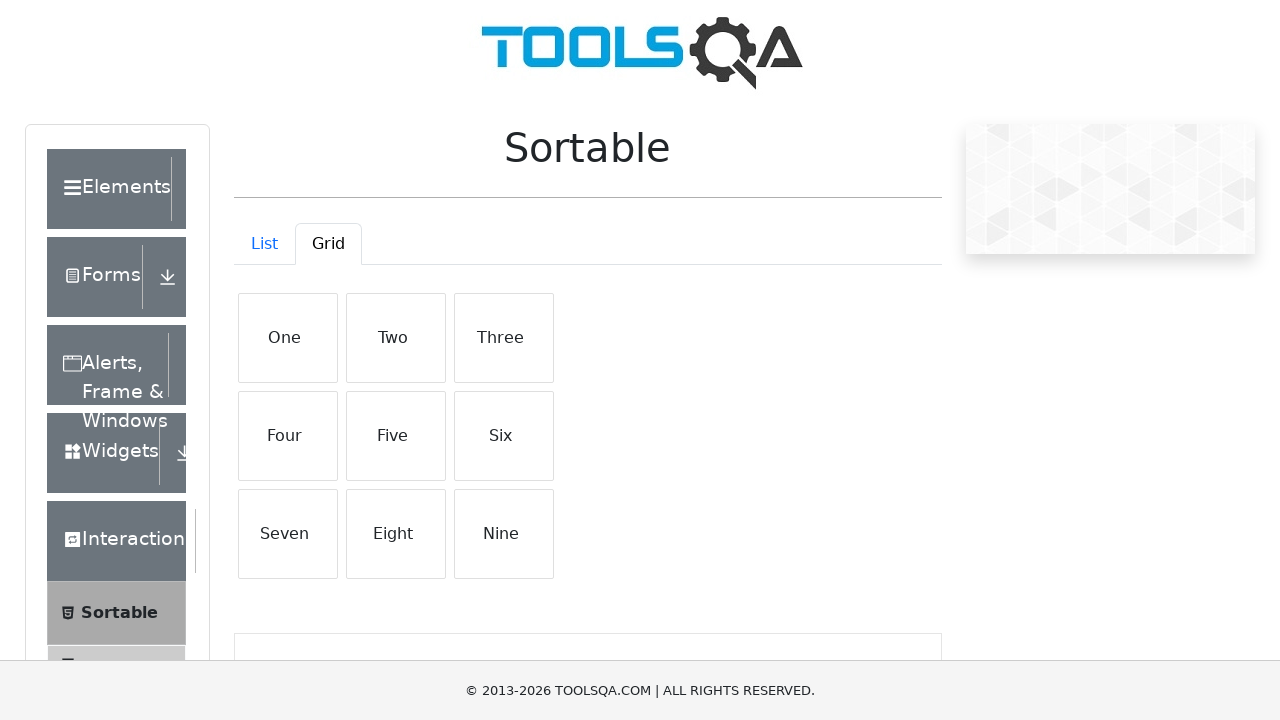

Waited 500ms for drag operation to complete
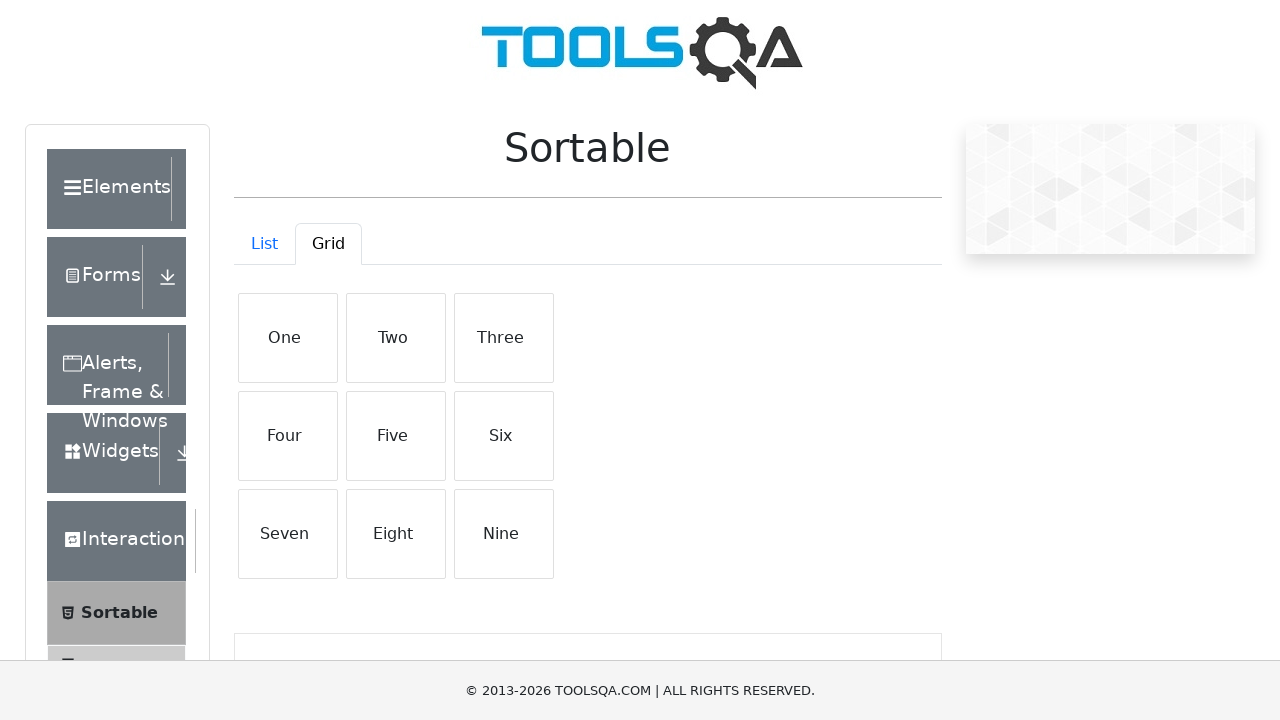

Dragged item from position 6 to position 8 (iteration 4/9) at (504, 534)
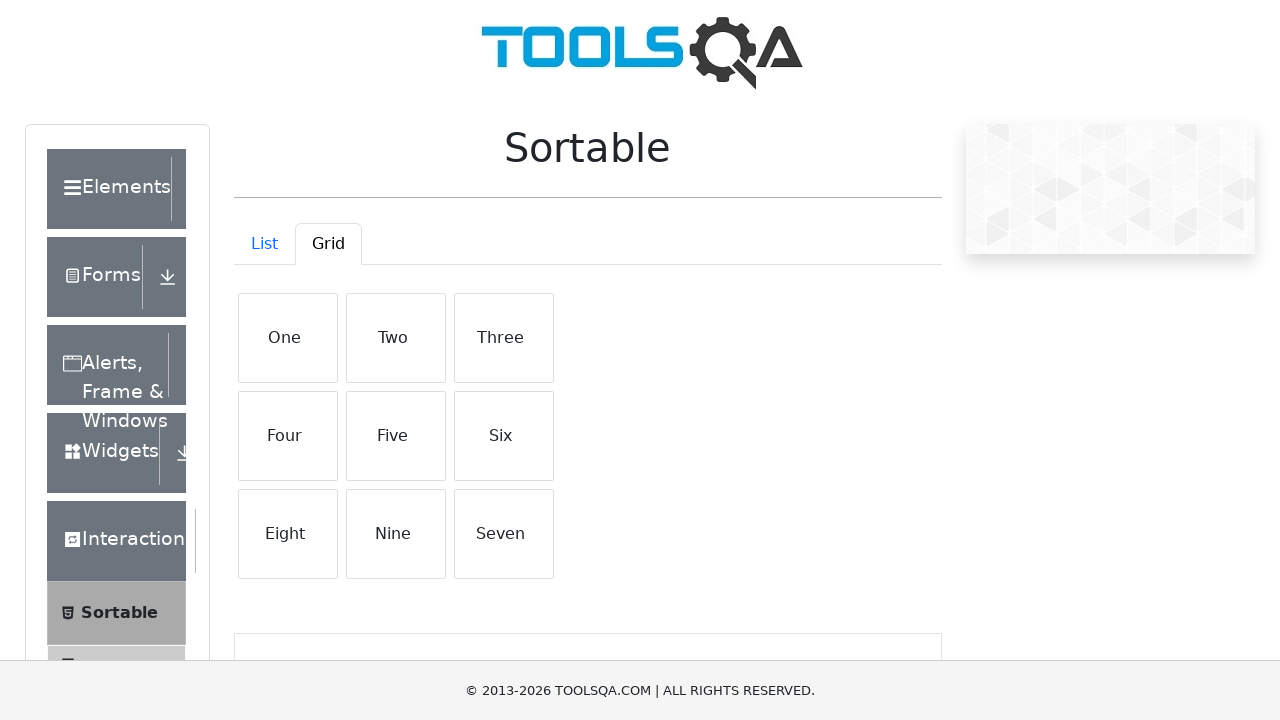

Waited 500ms for drag operation to complete
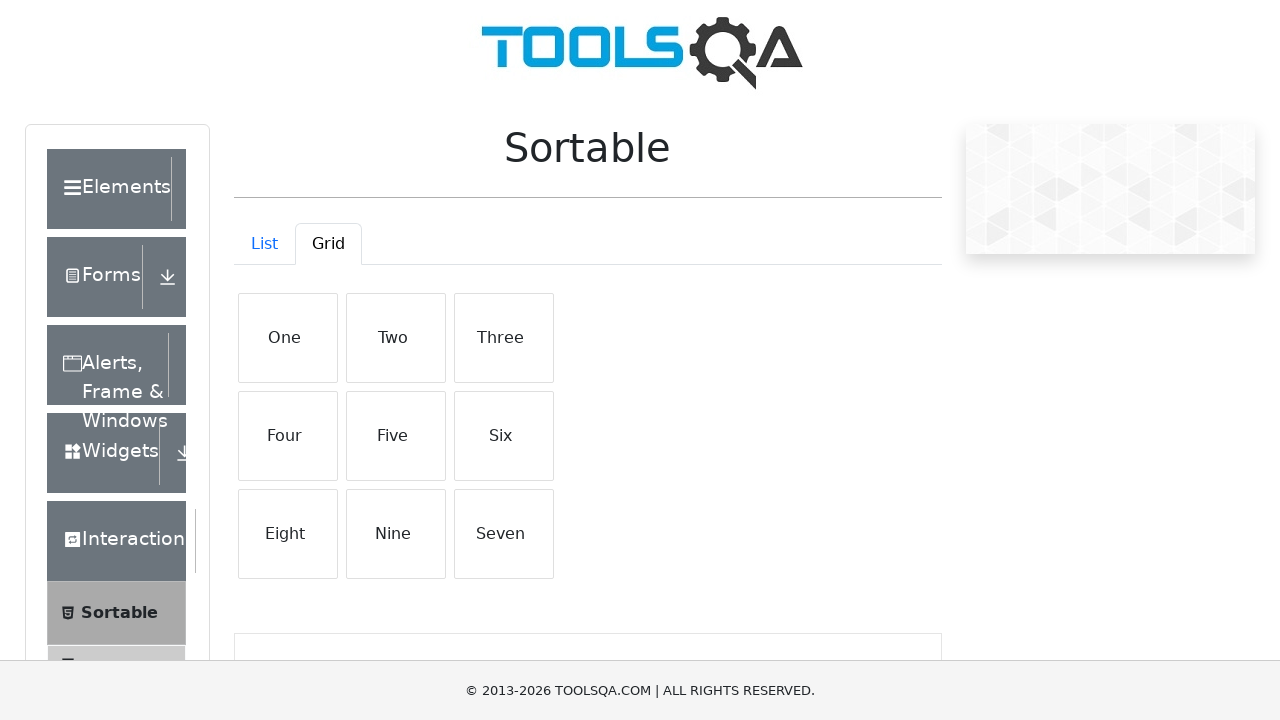

Dragged item from position 6 to position 8 (iteration 5/9) at (504, 534)
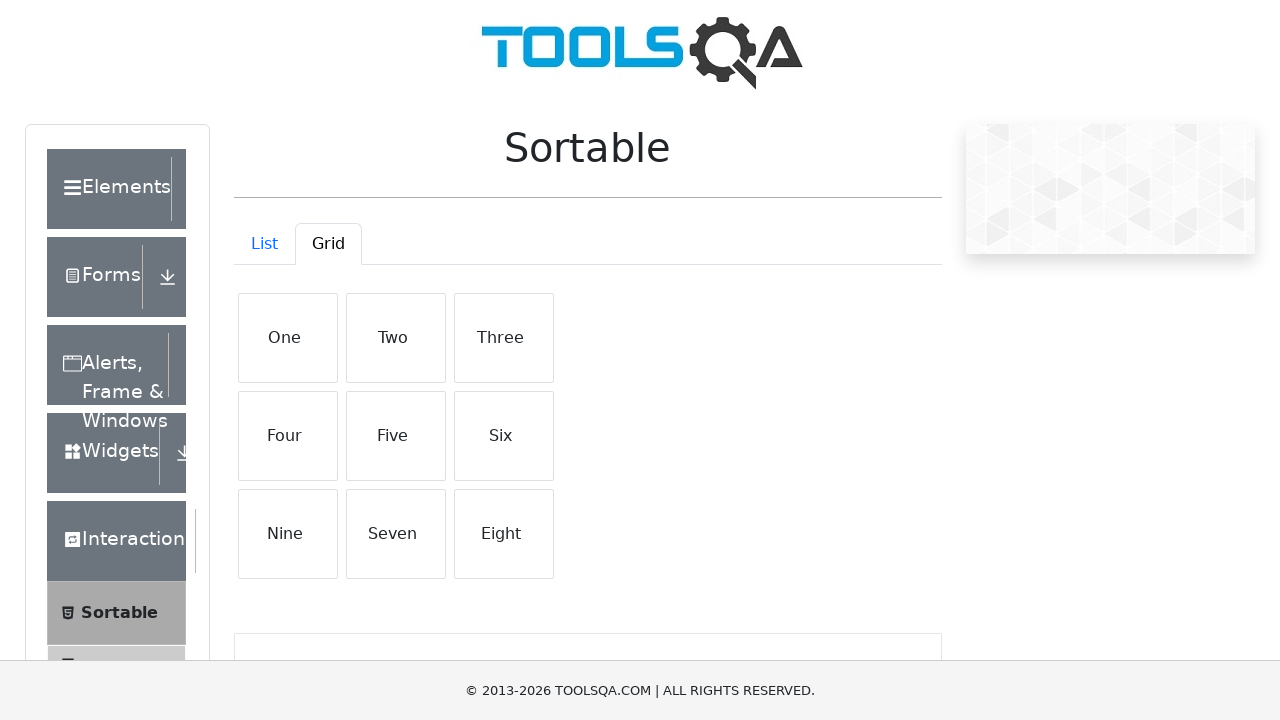

Waited 500ms for drag operation to complete
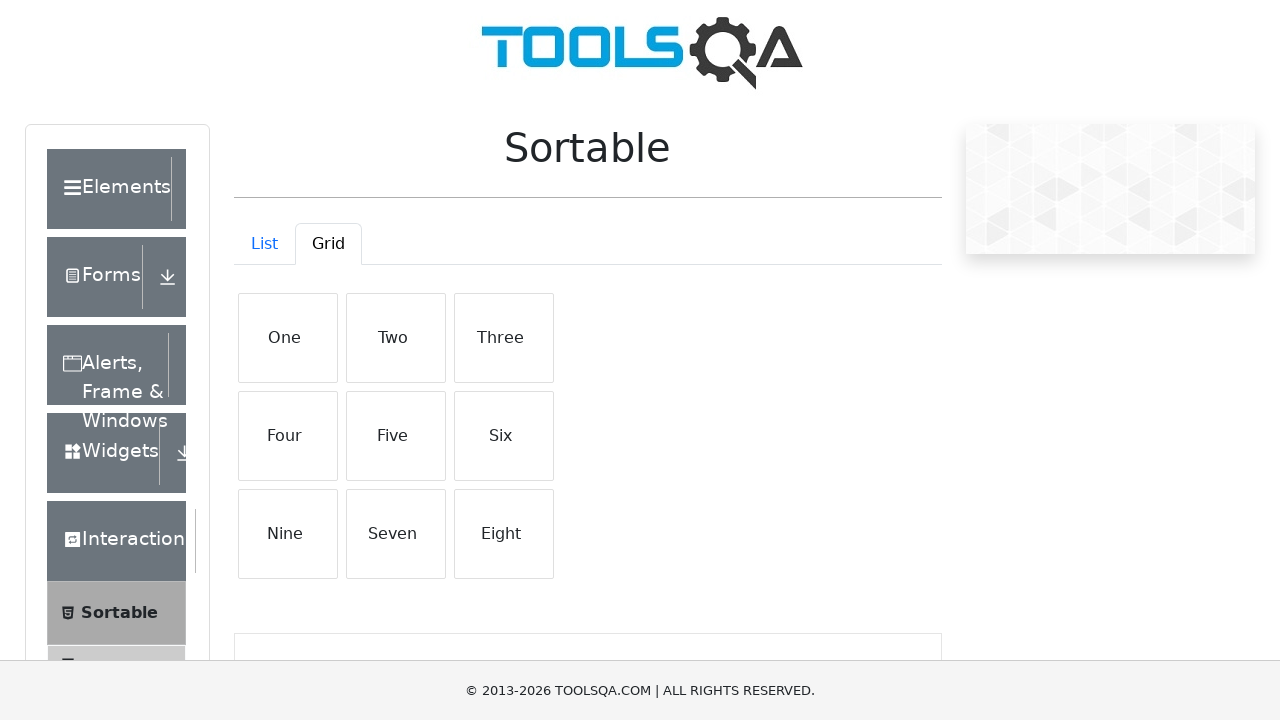

Dragged item from position 6 to position 8 (iteration 6/9) at (504, 534)
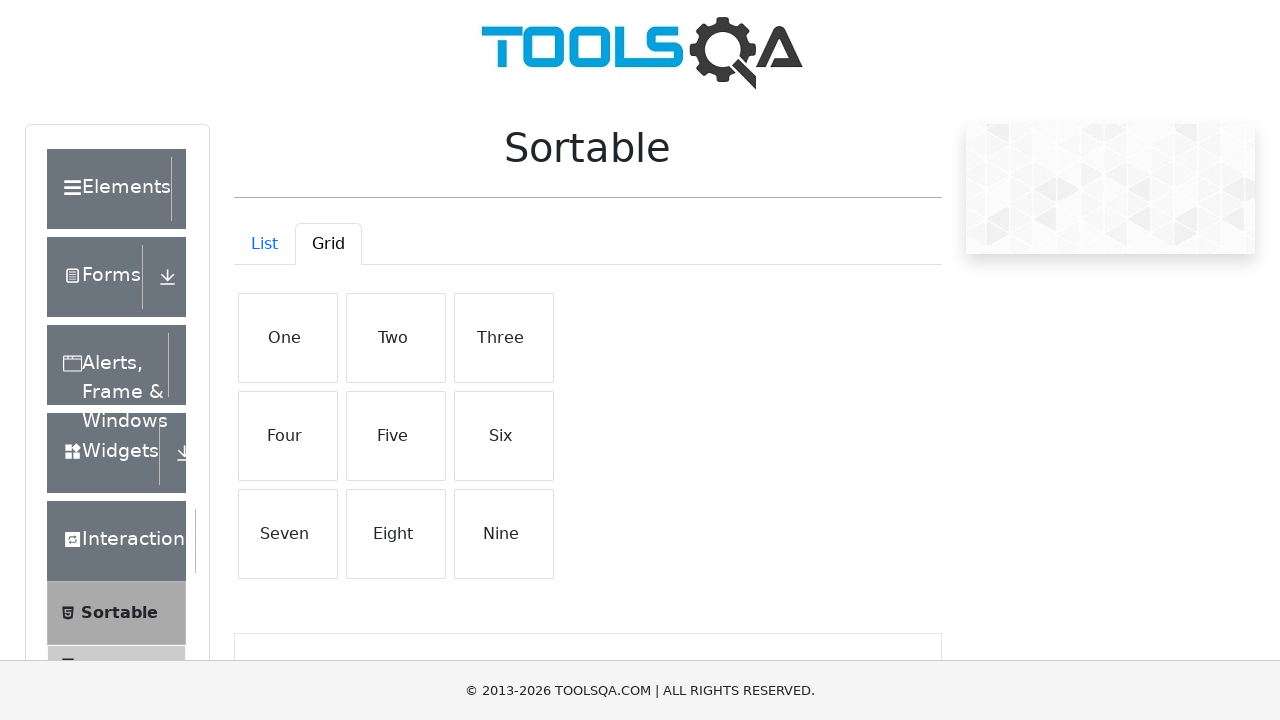

Waited 500ms for drag operation to complete
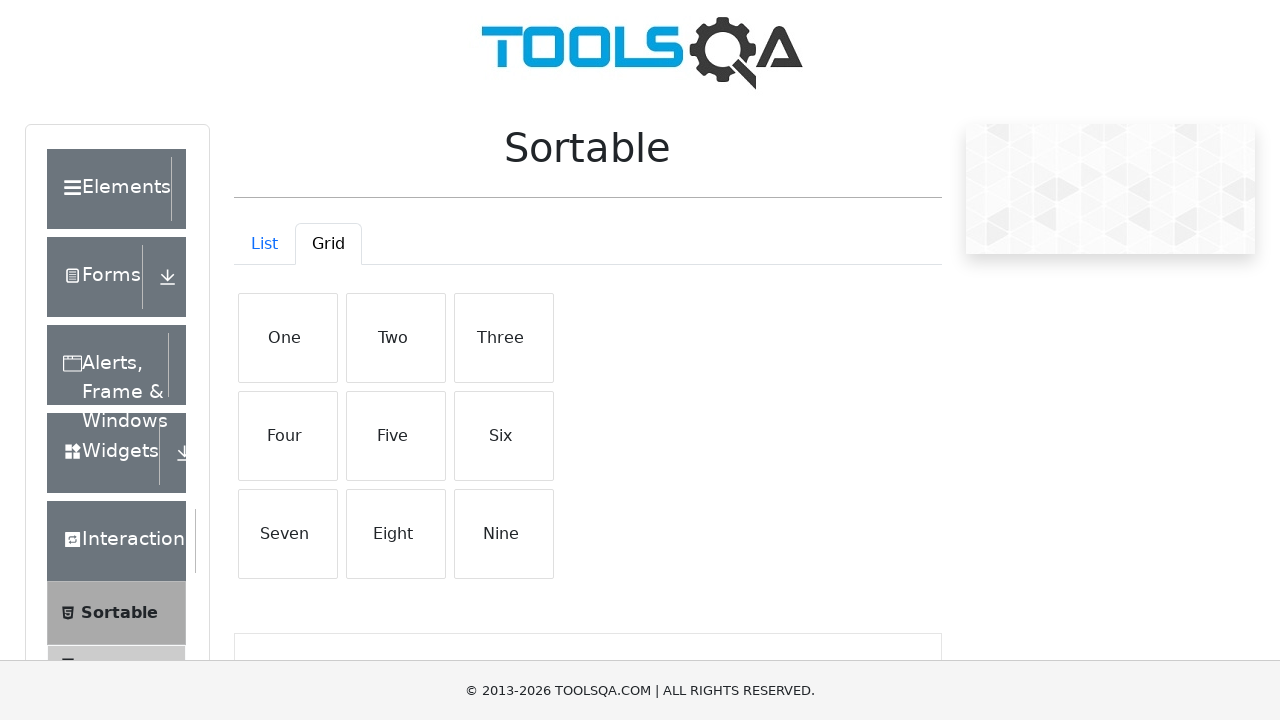

Dragged item from position 6 to position 8 (iteration 7/9) at (504, 534)
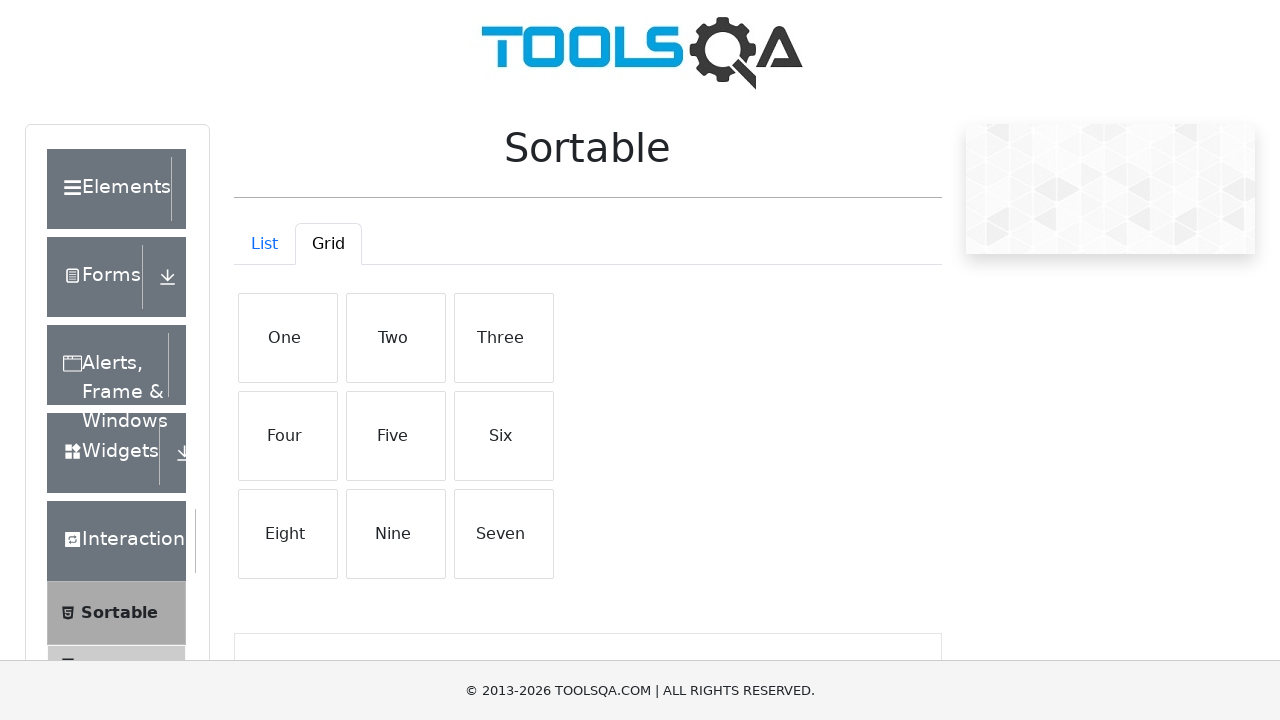

Waited 500ms for drag operation to complete
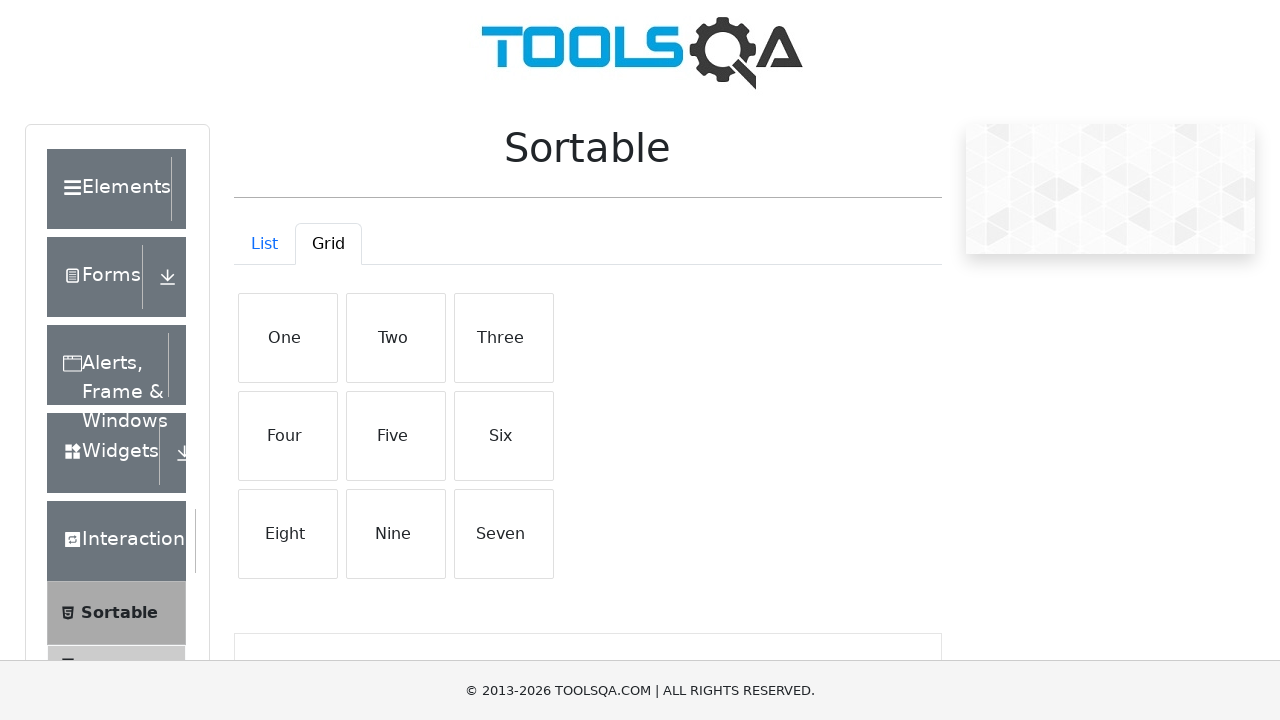

Dragged item from position 6 to position 8 (iteration 8/9) at (504, 534)
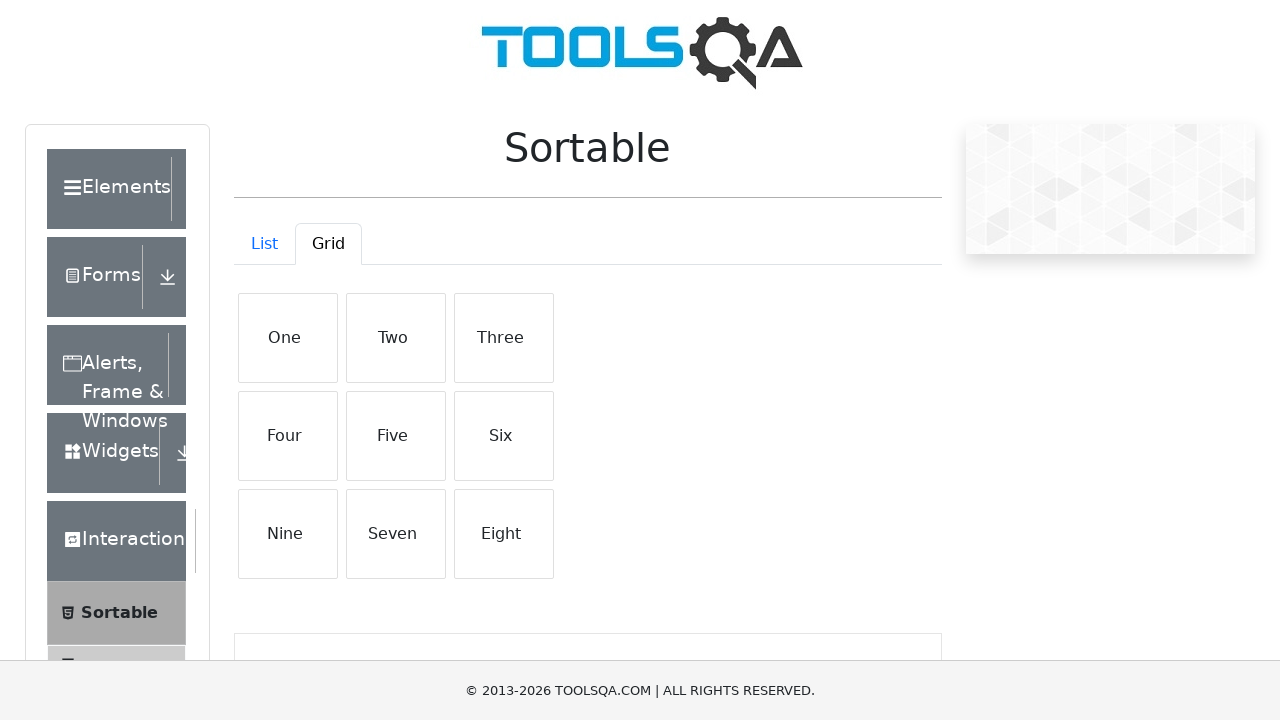

Waited 500ms for drag operation to complete
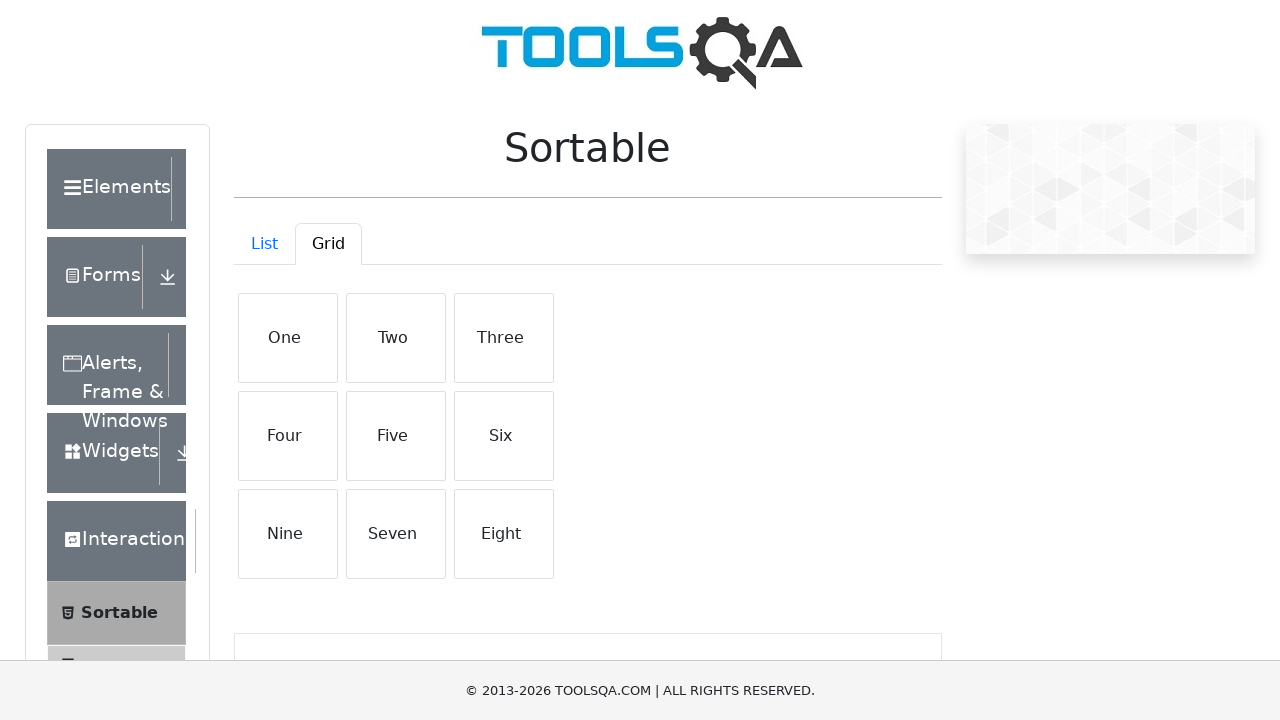

Dragged item from position 6 to position 8 (iteration 9/9) at (504, 534)
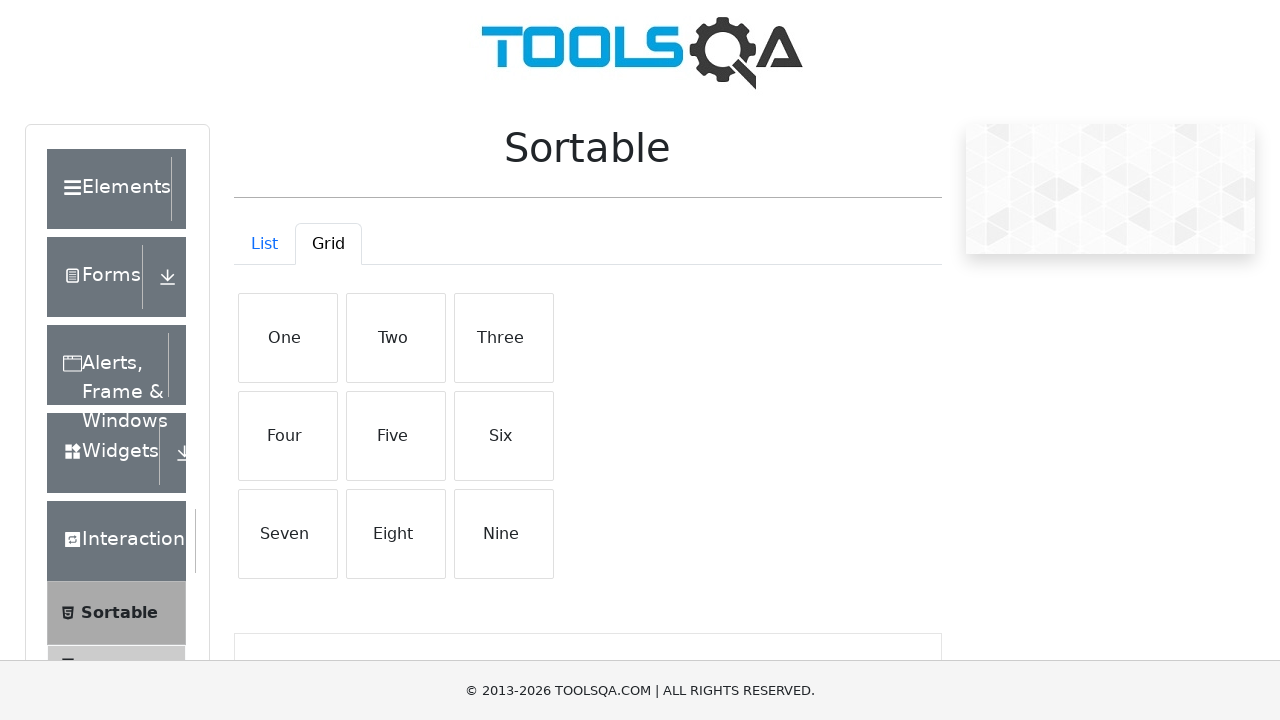

Waited 500ms for drag operation to complete
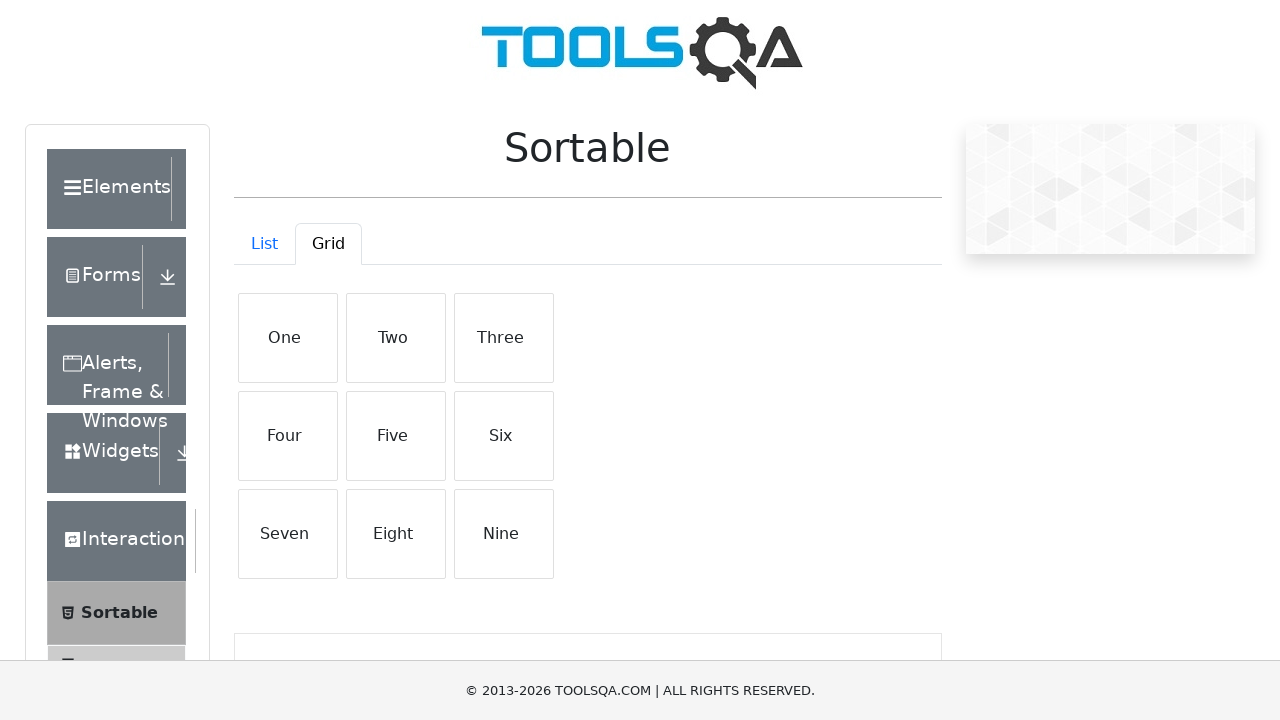

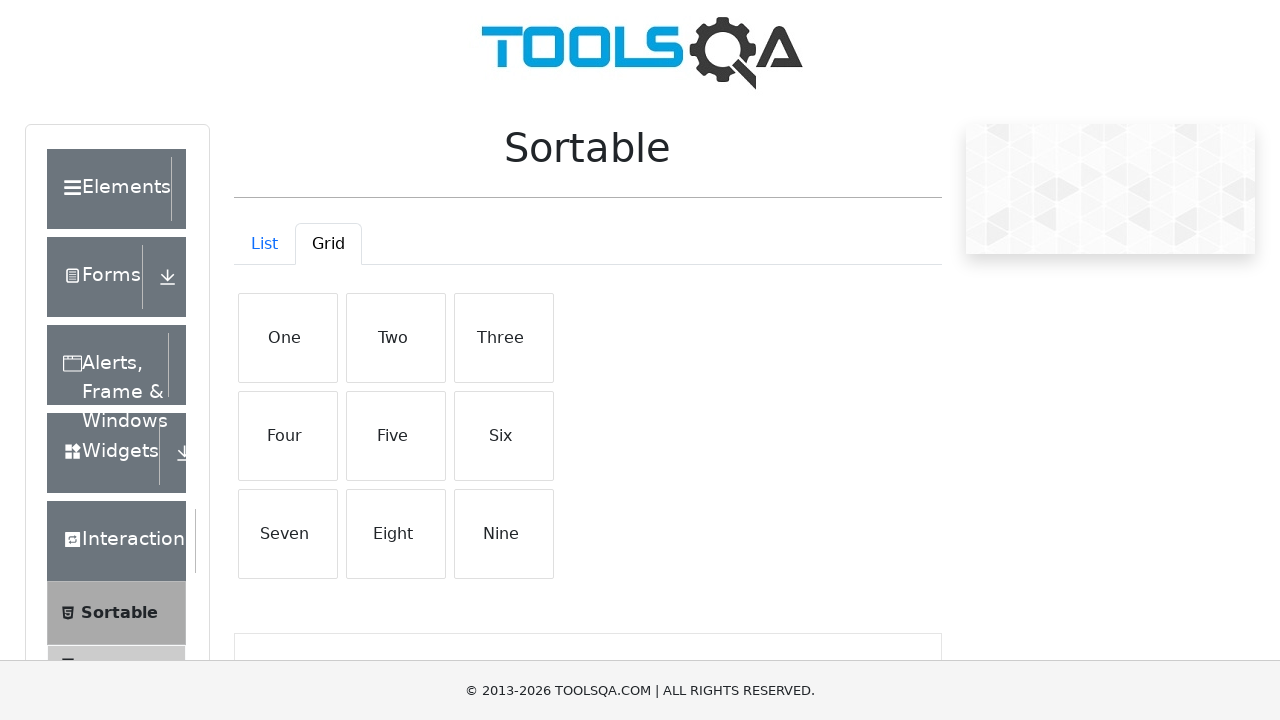